Tests JavaScript confirmation alert by clicking a button, accepting the alert to verify "Ok" message, then clicking again and dismissing to verify "Cancel" message.

Starting URL: https://loopcamp.vercel.app/javascript-alerts.html

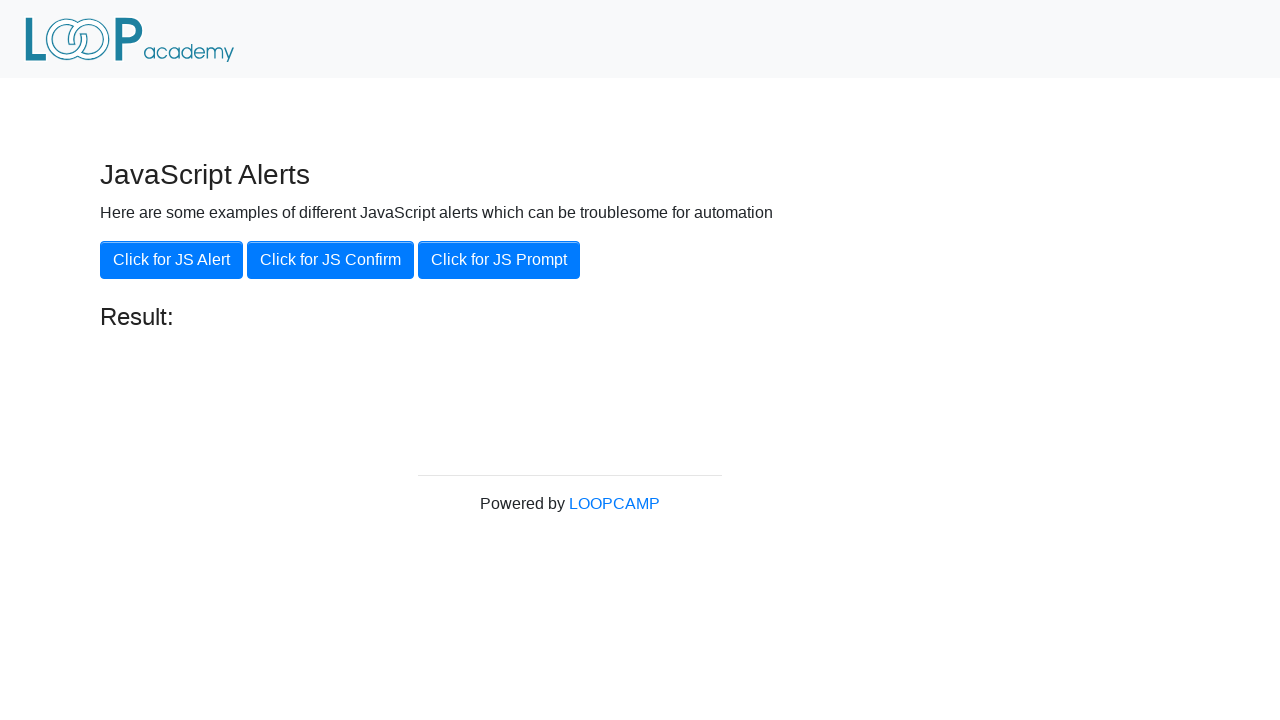

Set up dialog handler to accept confirmation alert
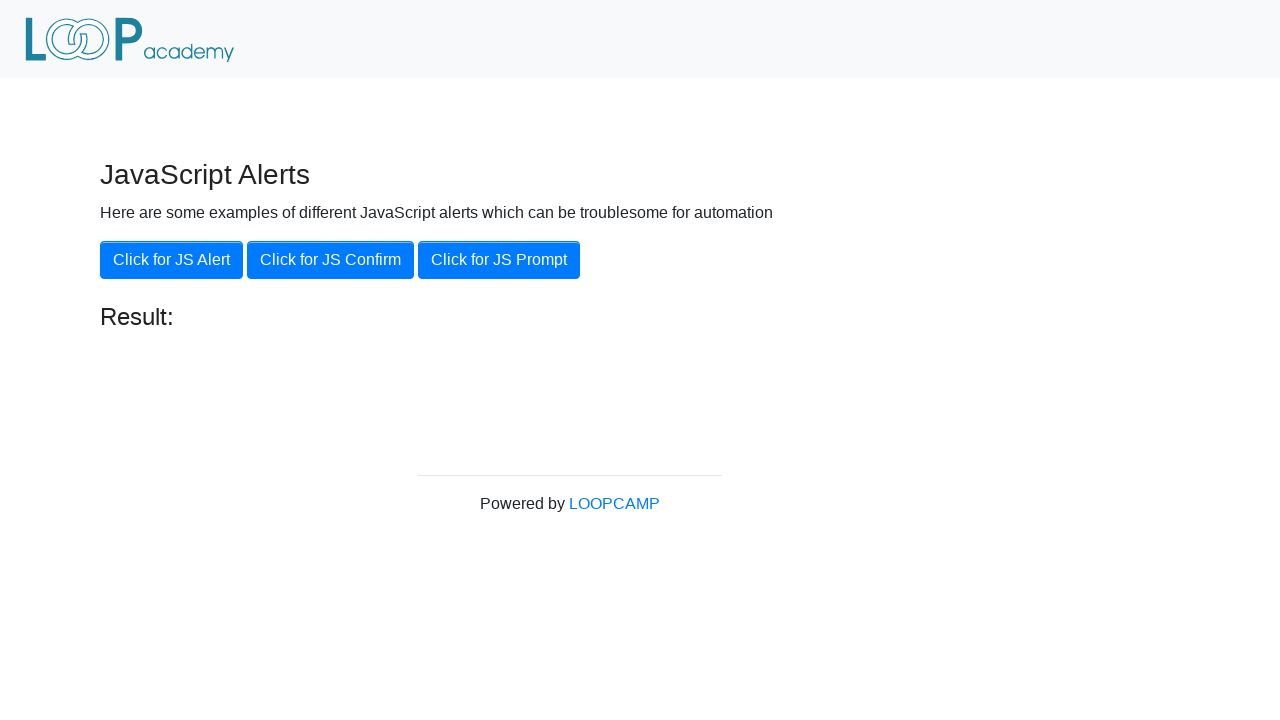

Clicked 'Click for JS Confirm' button at (330, 260) on xpath=//button[.='Click for JS Confirm']
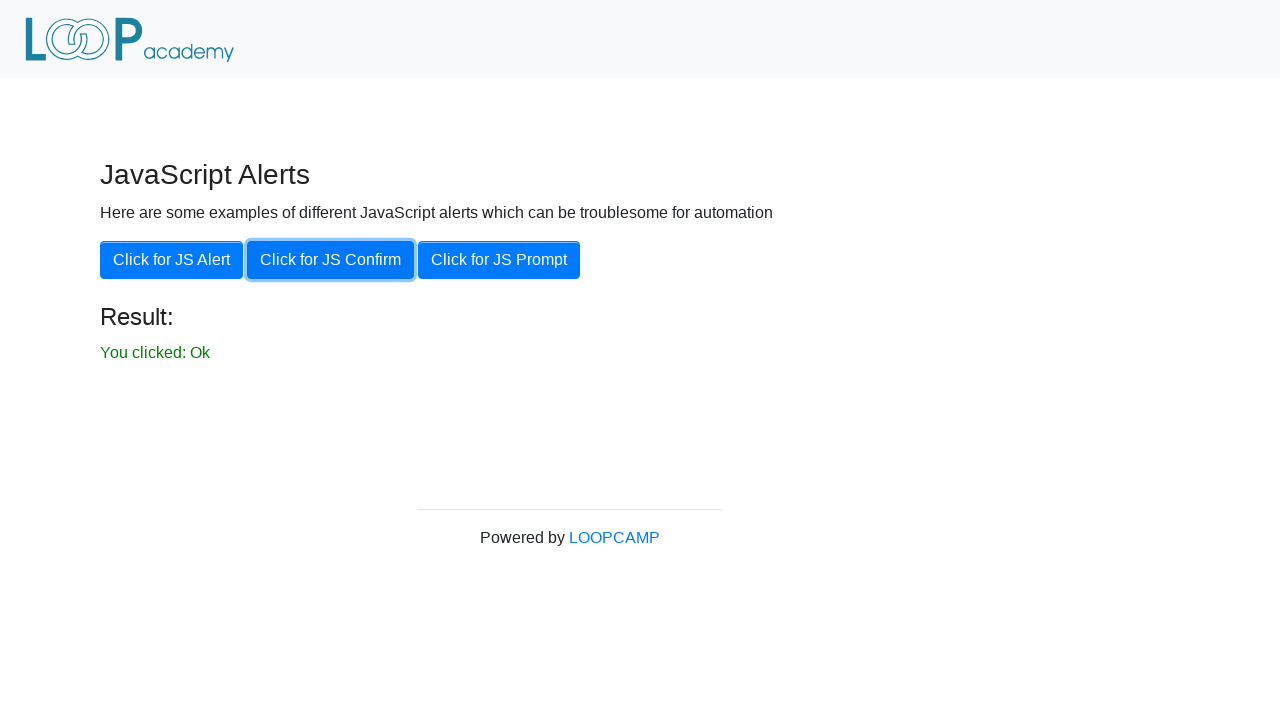

Result element loaded after accepting alert
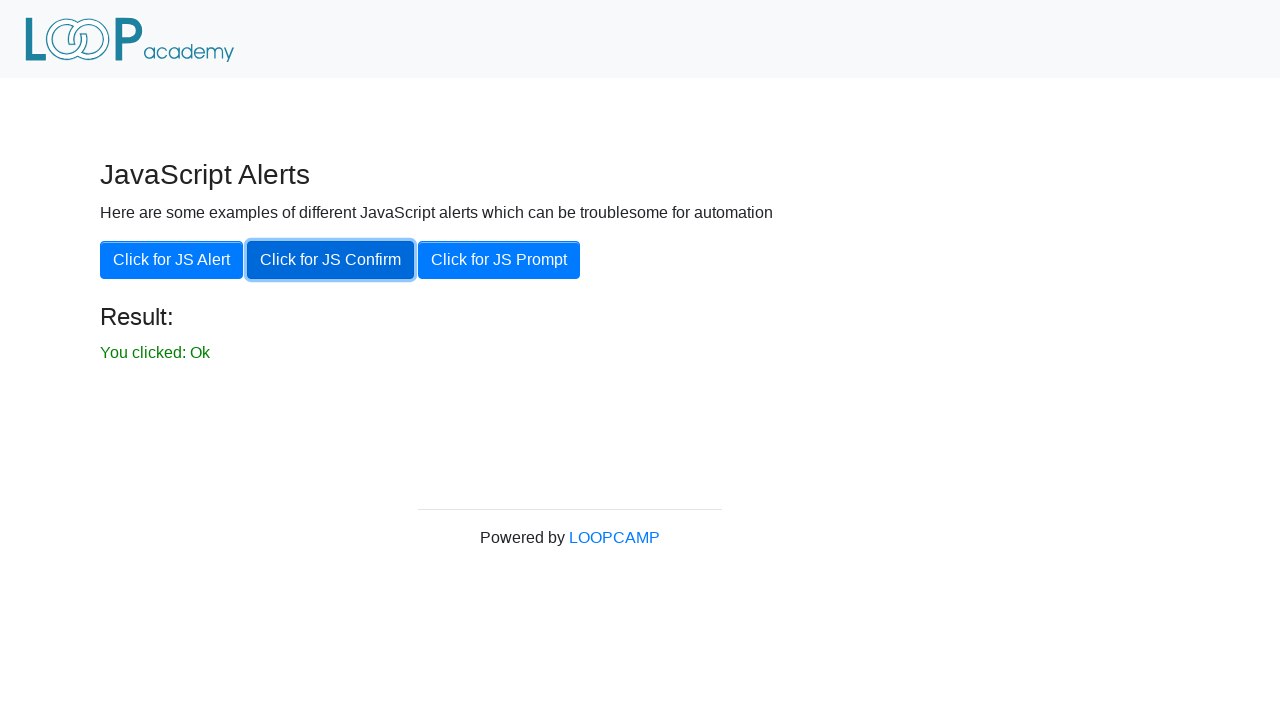

Retrieved result text content
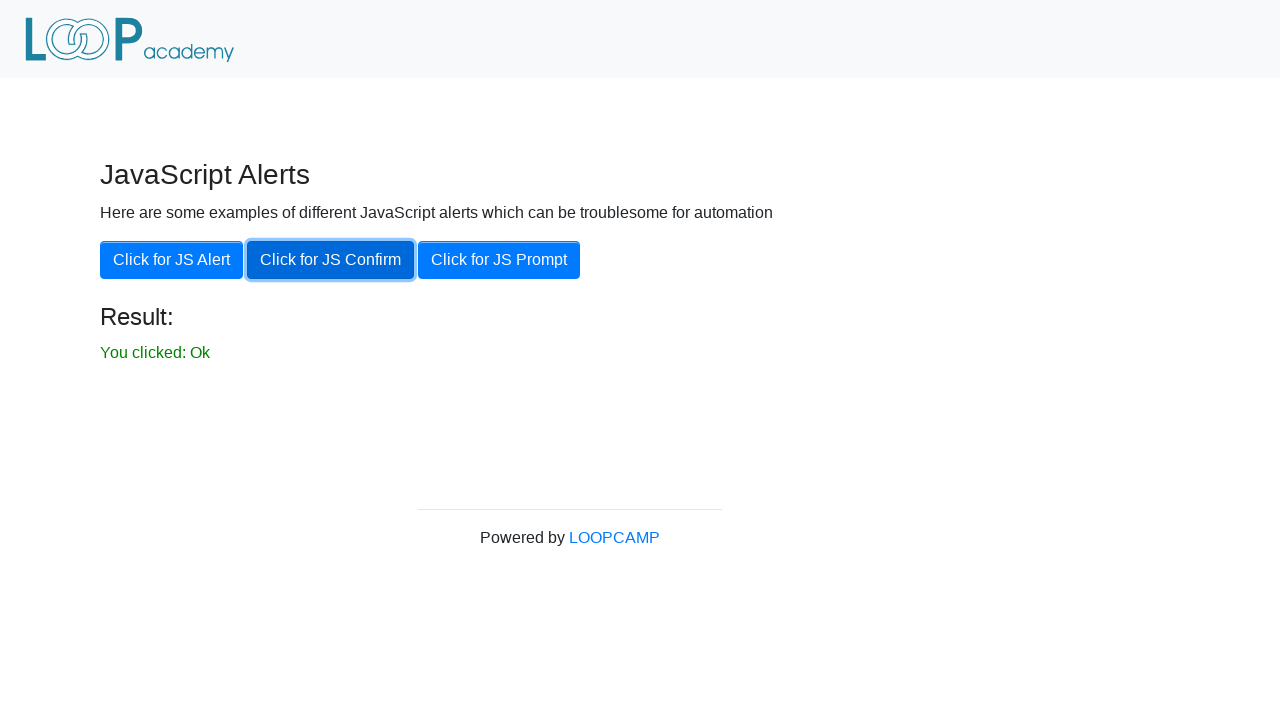

Verified 'You clicked: Ok' message after accepting alert
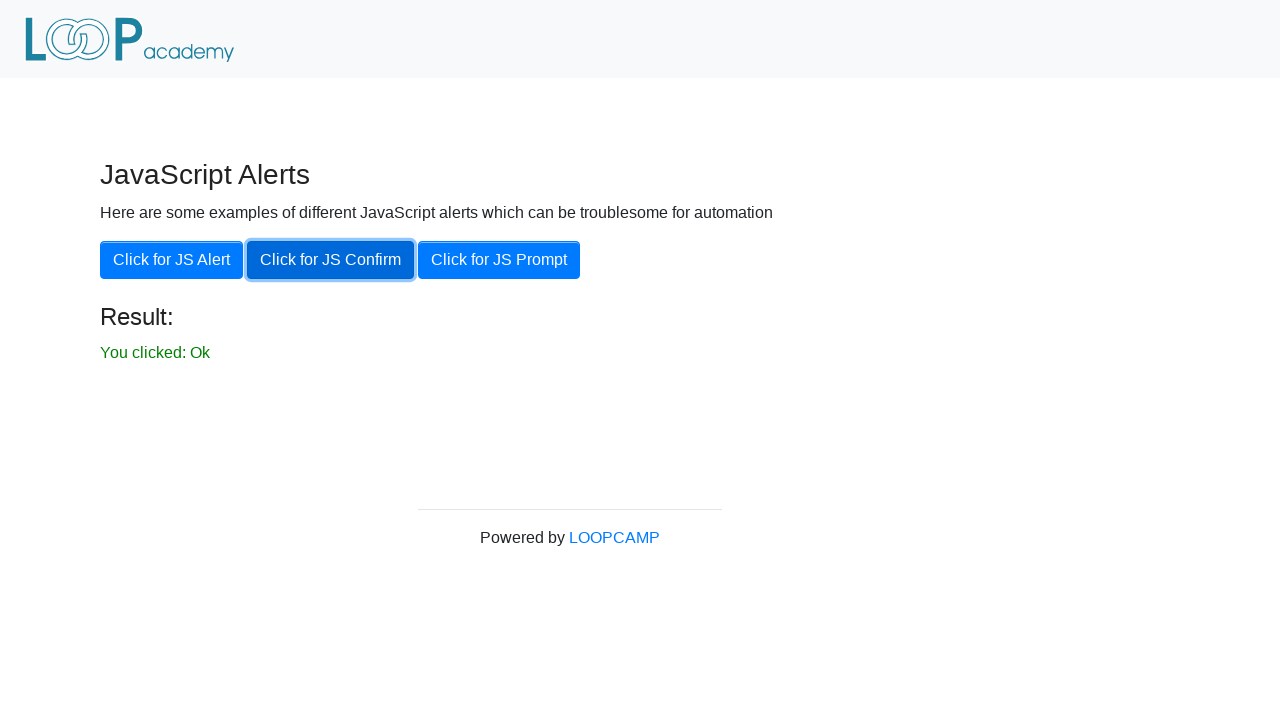

Set up dialog handler to dismiss confirmation alert
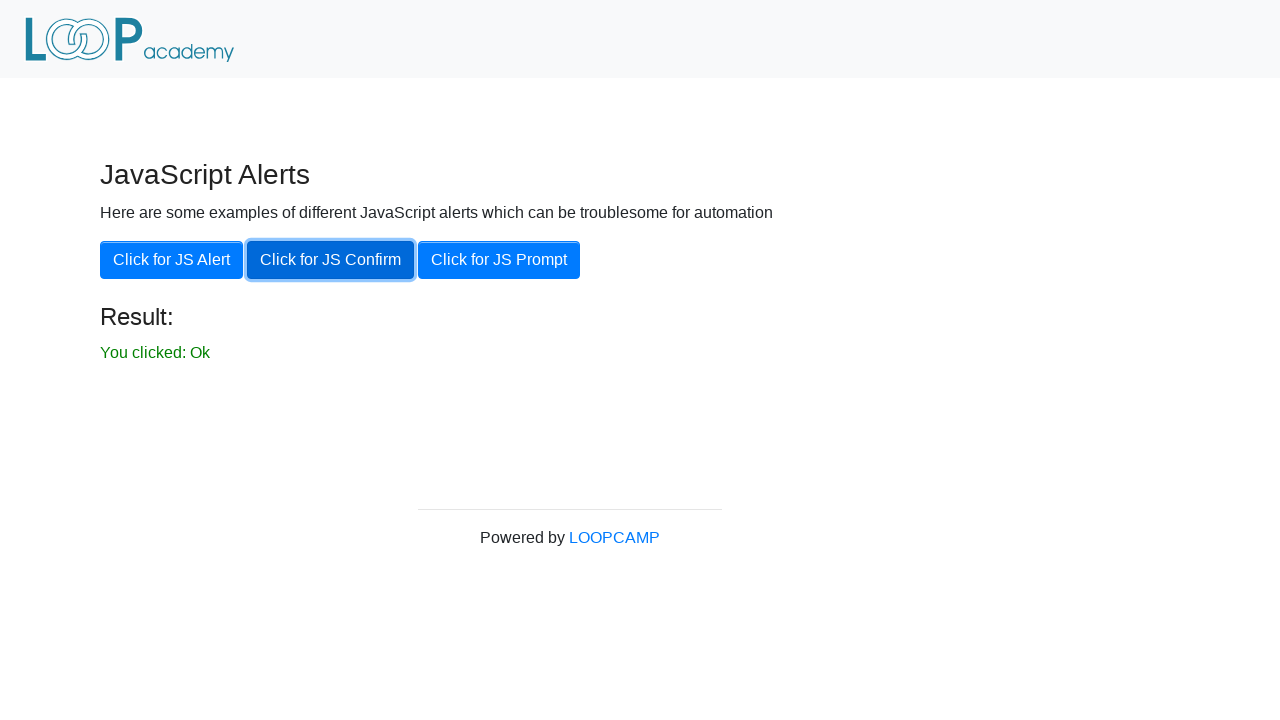

Clicked 'Click for JS Confirm' button again at (330, 260) on xpath=//button[.='Click for JS Confirm']
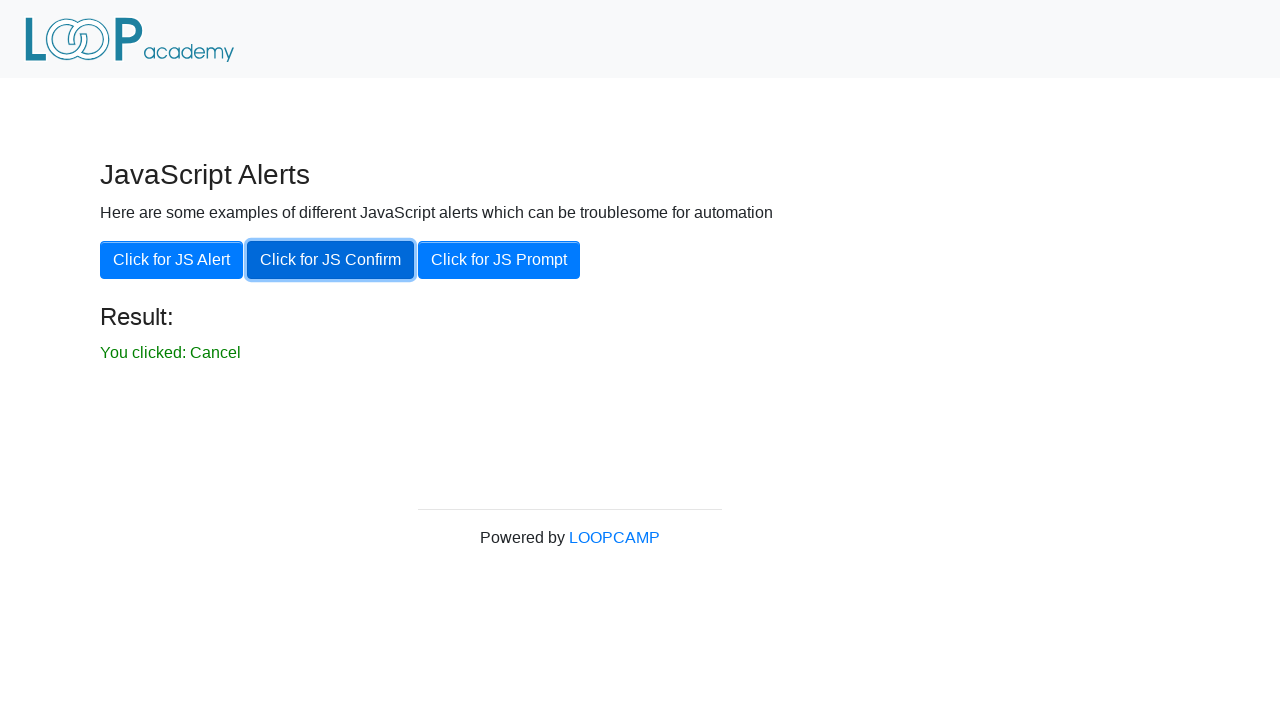

Waited for result to update to 'Cancel' message
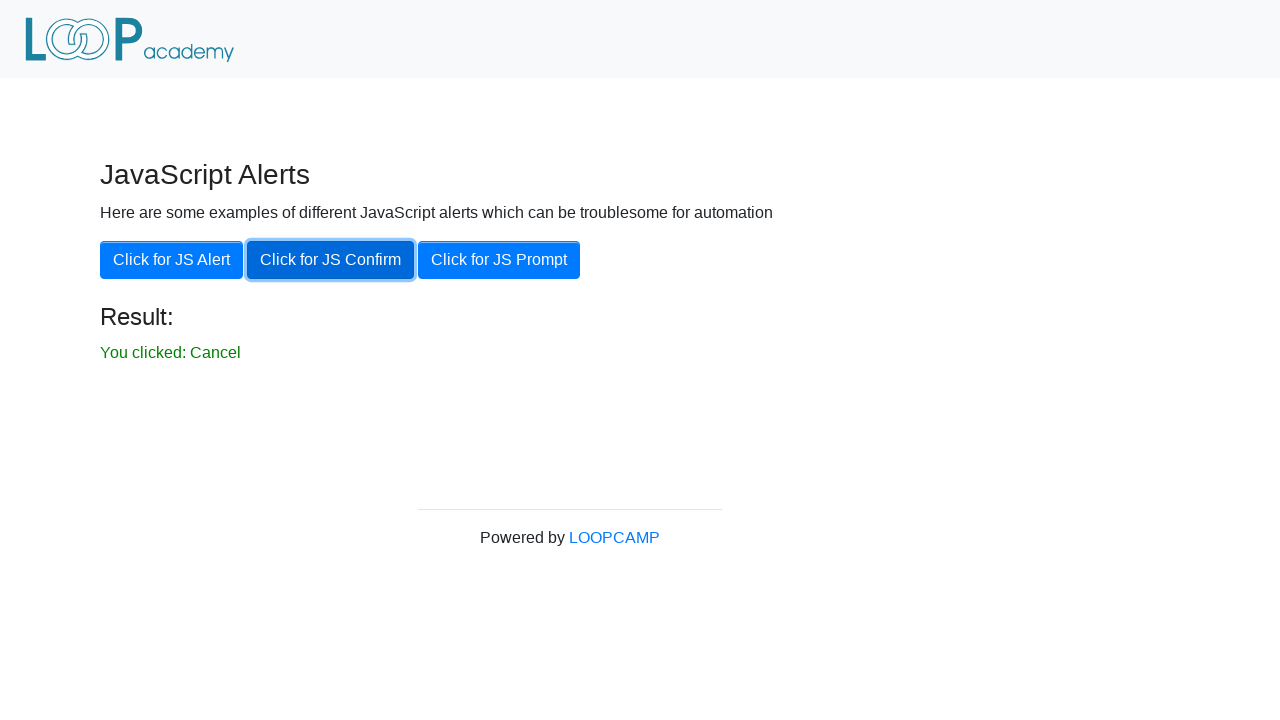

Retrieved result text content after dismissing alert
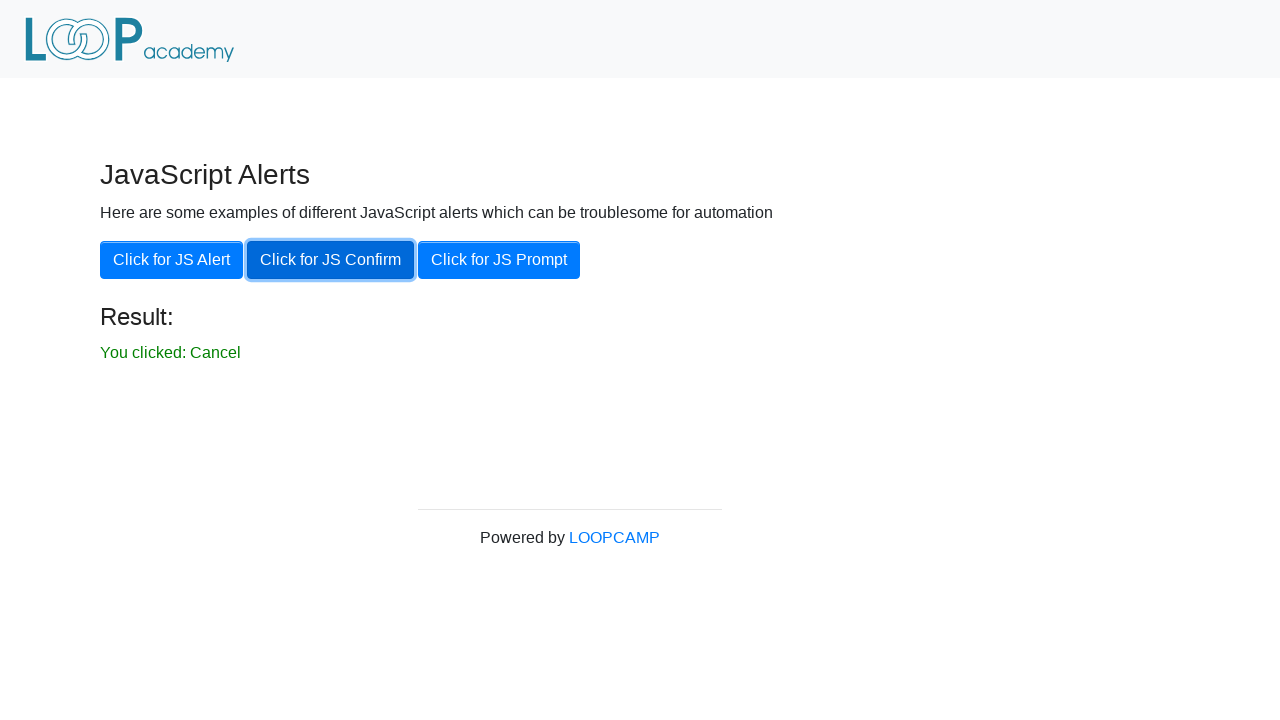

Verified 'You clicked: Cancel' message after dismissing alert
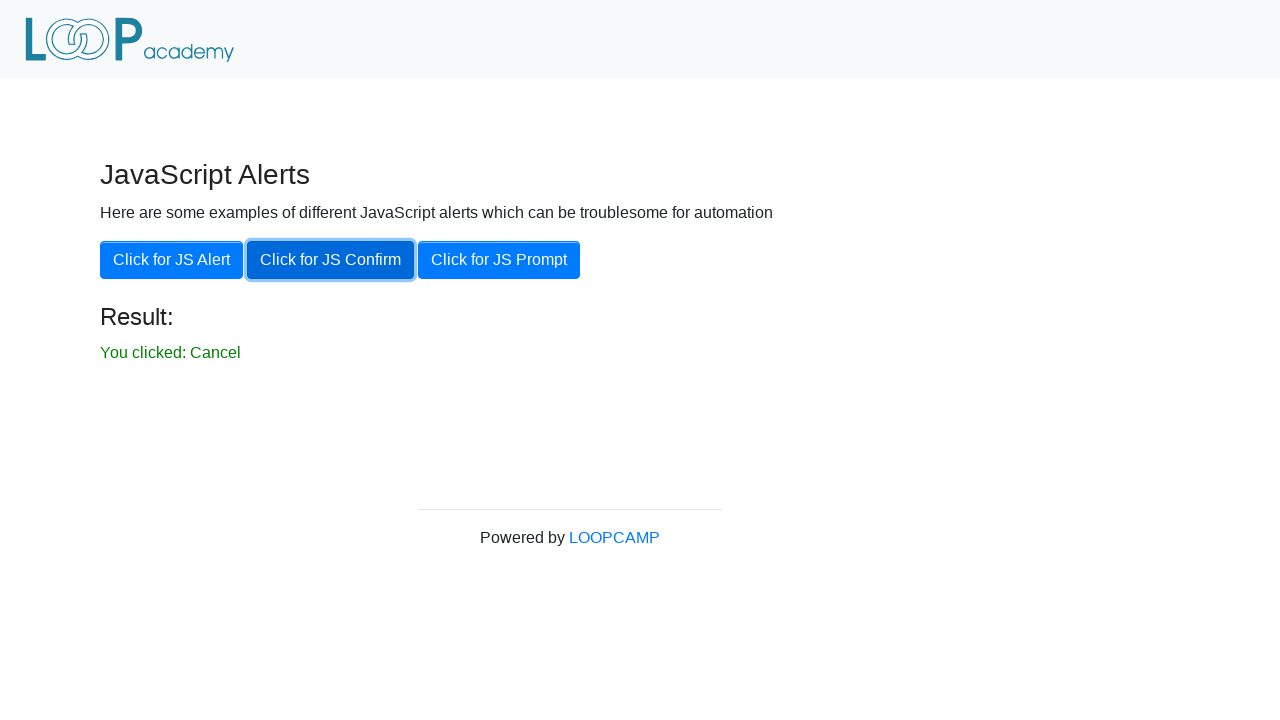

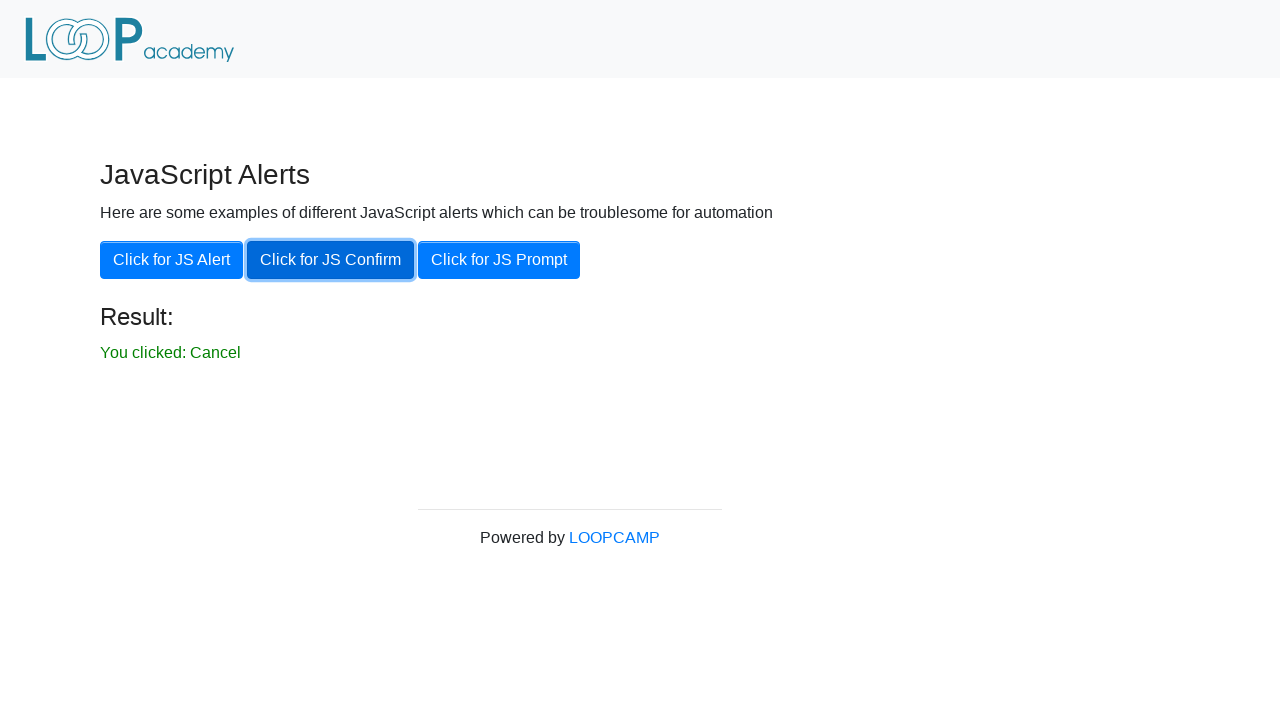